Tests right-click context menu functionality by performing a right-click on a button, selecting the "Copy" option from the context menu, and accepting the resulting alert popup.

Starting URL: http://swisnl.github.io/jQuery-contextMenu/demo.html

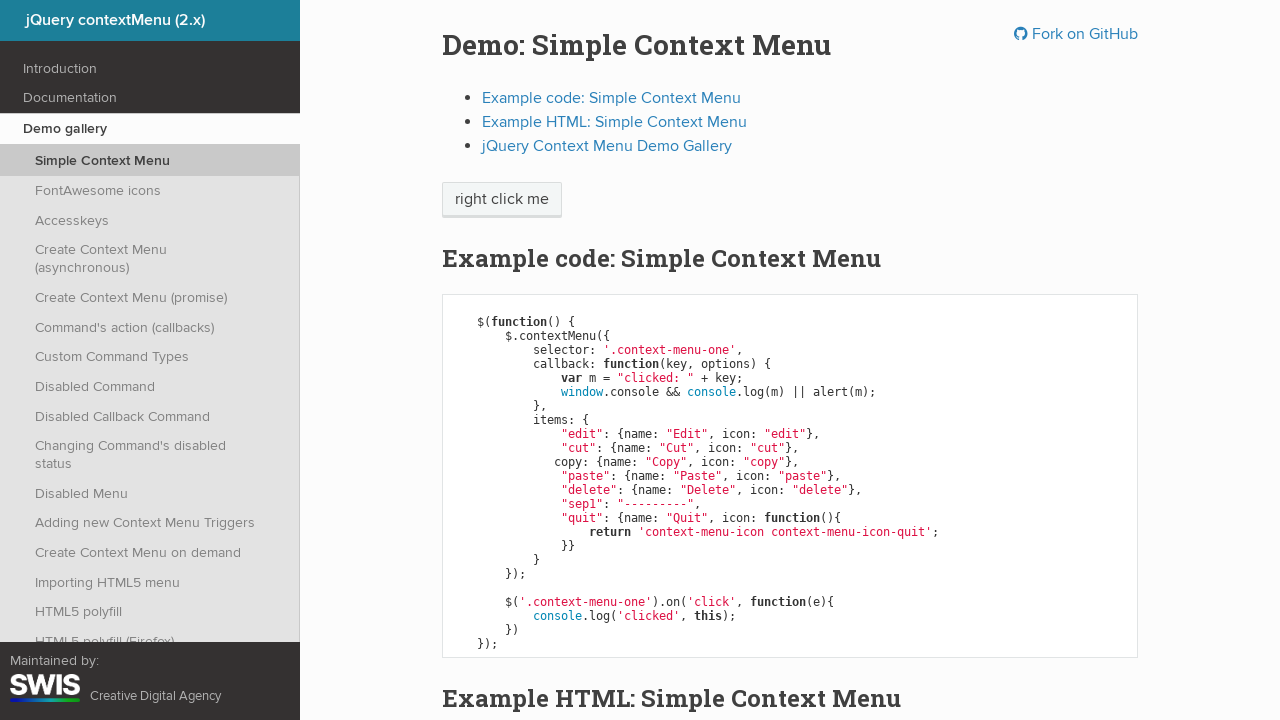

Right-clicked on context menu button at (502, 200) on span.context-menu-one.btn.btn-neutral
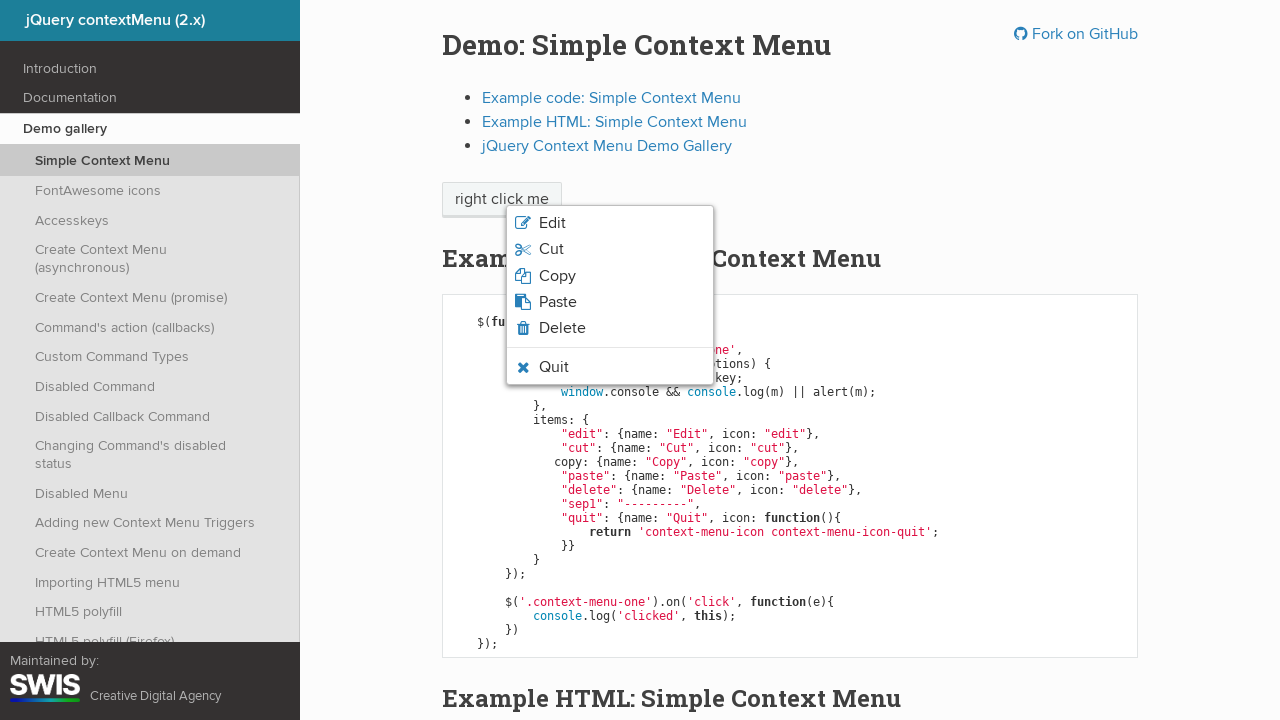

Clicked 'Copy' option from context menu at (557, 276) on xpath=//span[normalize-space()='Copy']
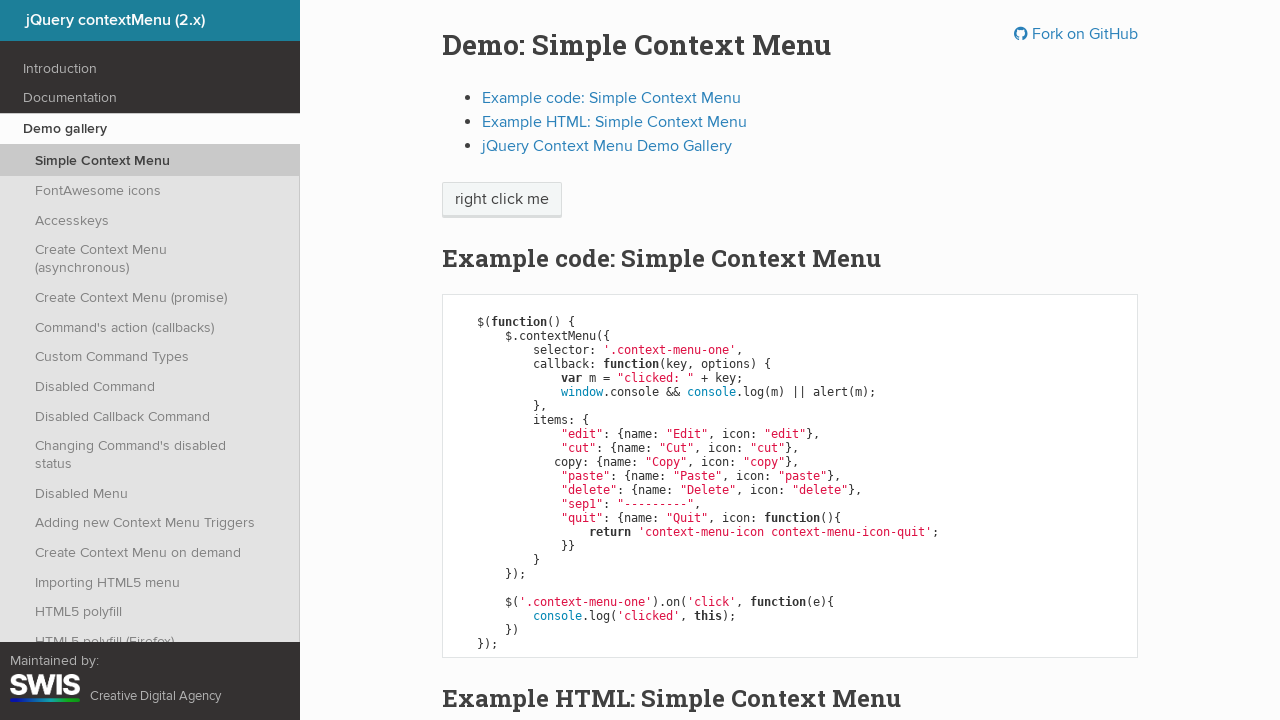

Set up dialog handler to accept alert
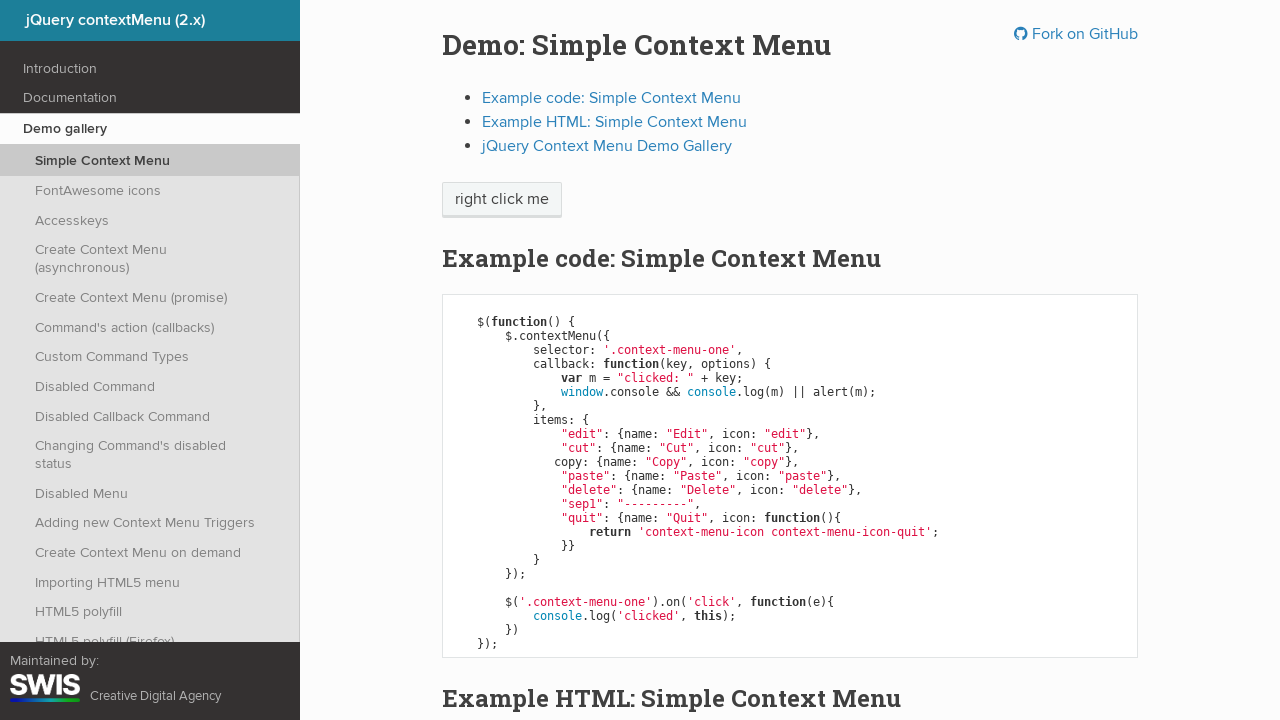

Waited 500ms for alert to appear
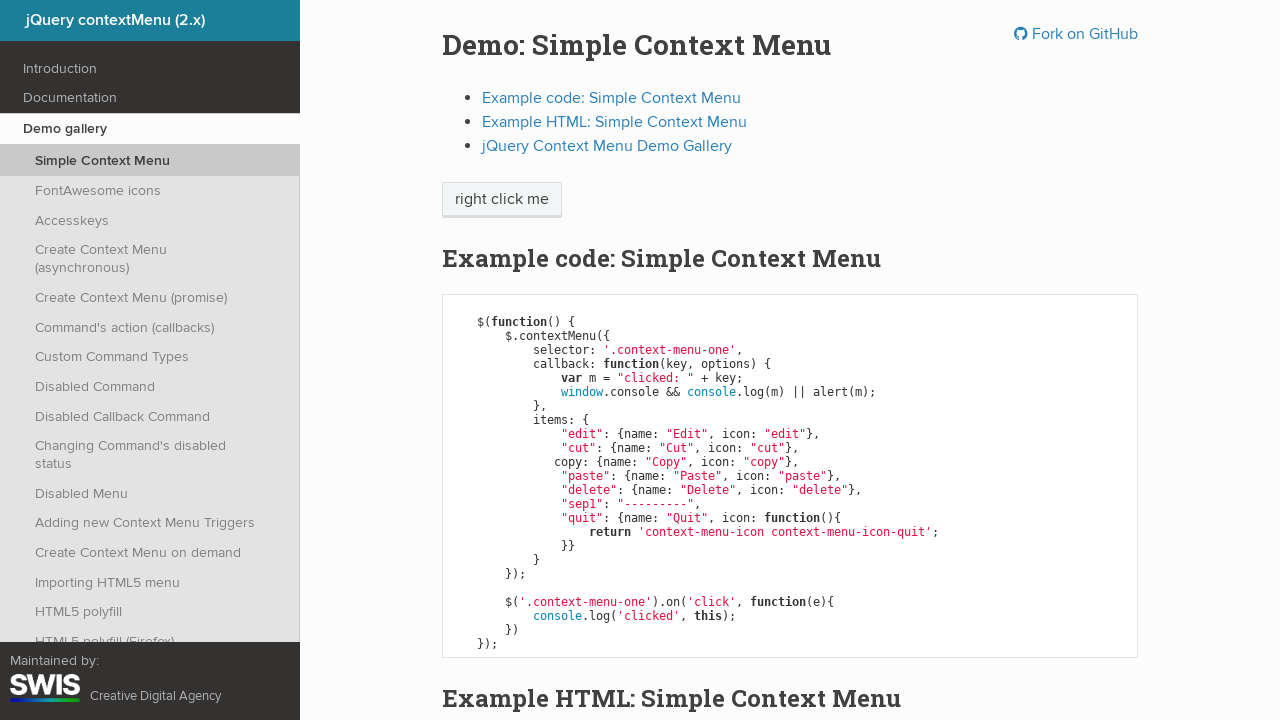

Triggered pending dialog handler
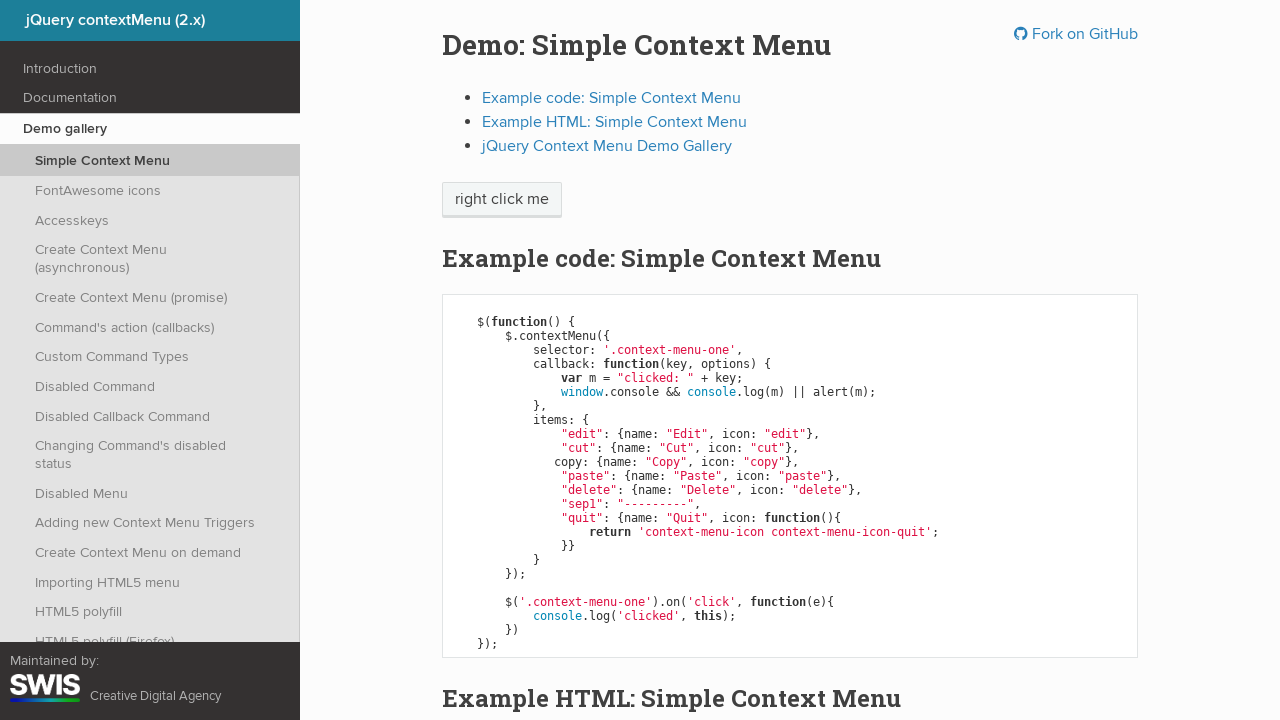

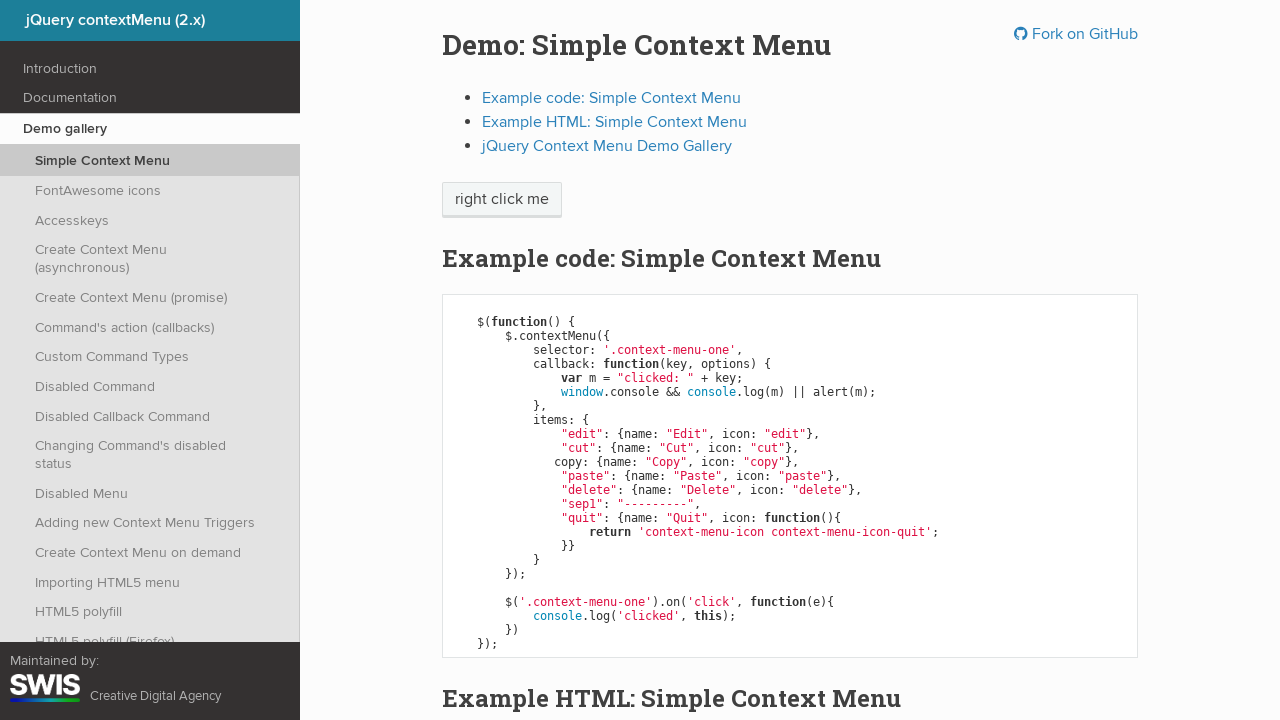